Tests jQuery UI Menu widget by switching to the demo iframe and clicking on various menu items, then performing hover actions across menu elements

Starting URL: https://www.jqueryui.com/menu

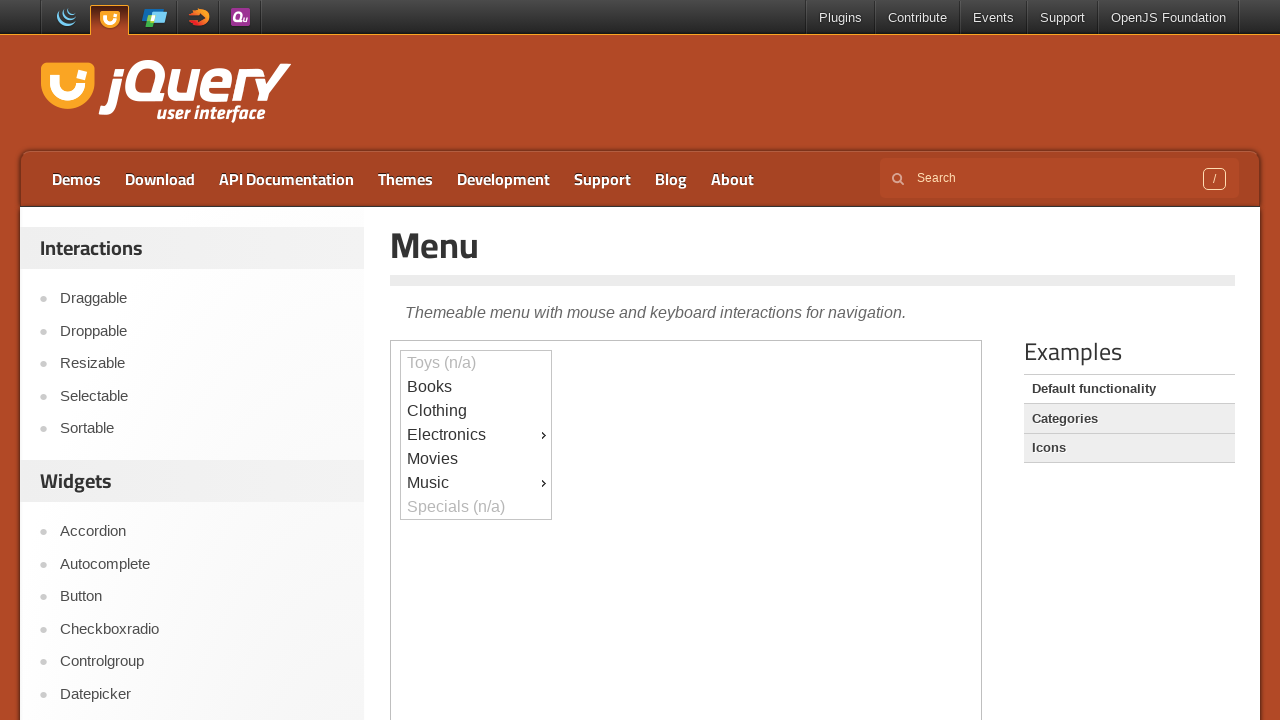

Located the demo iframe on the jQuery UI Menu page
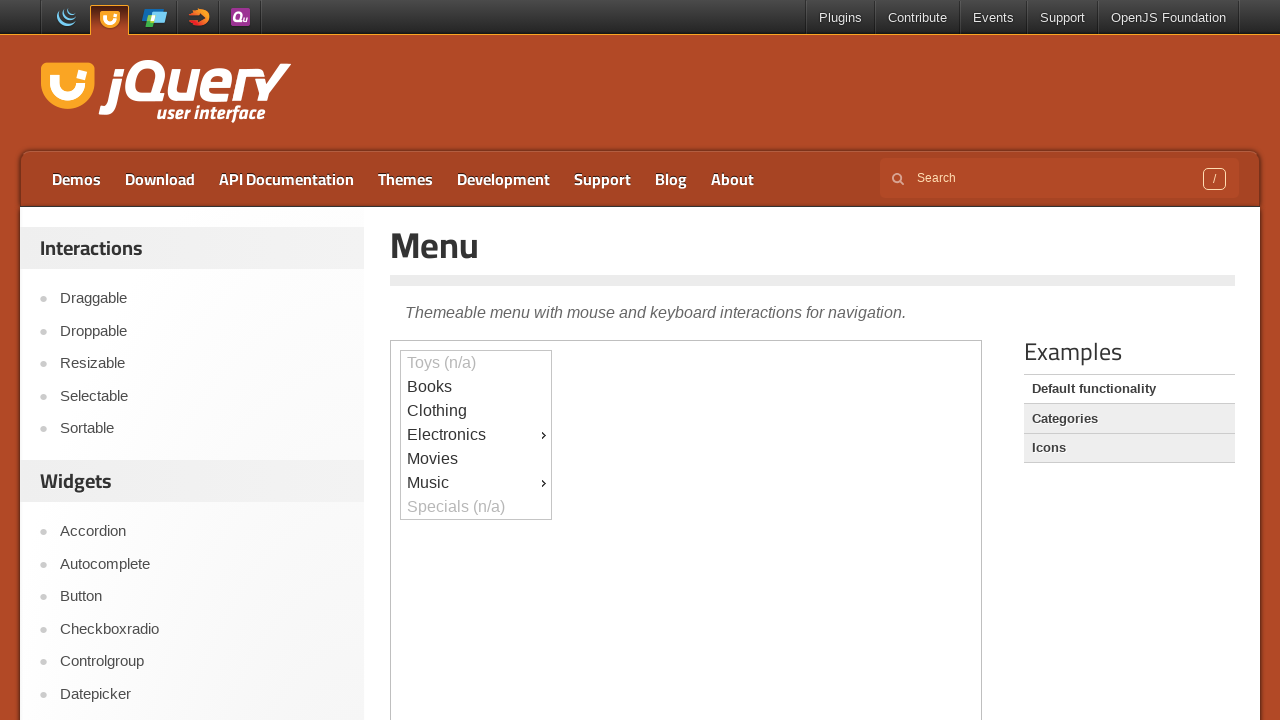

Clicked on first menu item (ui-id-9) at (476, 483) on iframe >> nth=0 >> internal:control=enter-frame >> #ui-id-9
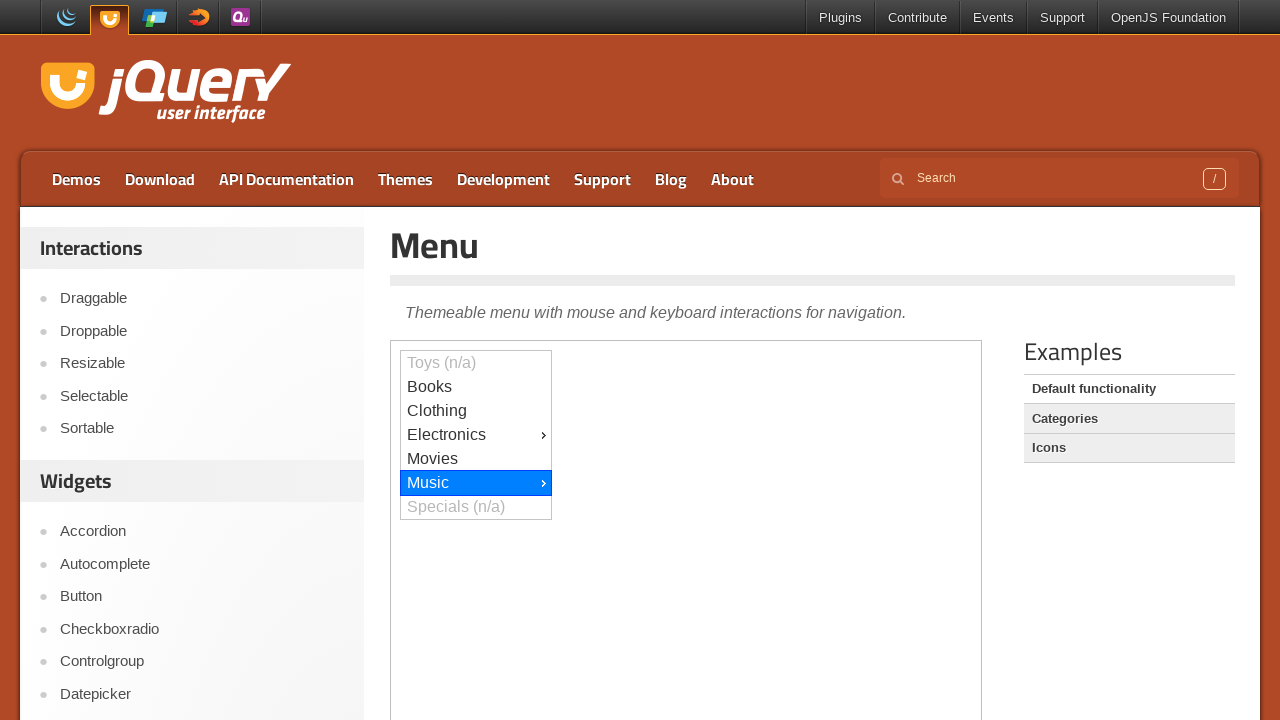

Waited 1 second for interaction after first menu click
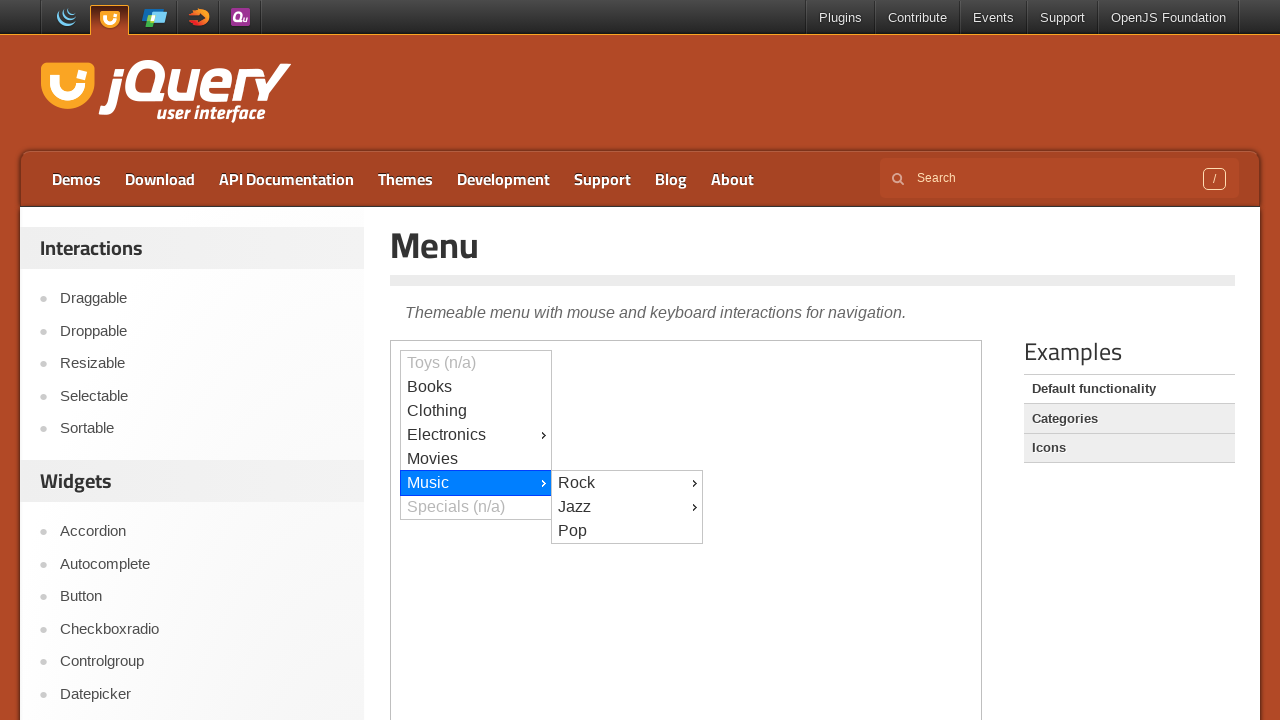

Clicked on second menu item (ui-id-13) at (627, 507) on iframe >> nth=0 >> internal:control=enter-frame >> #ui-id-13
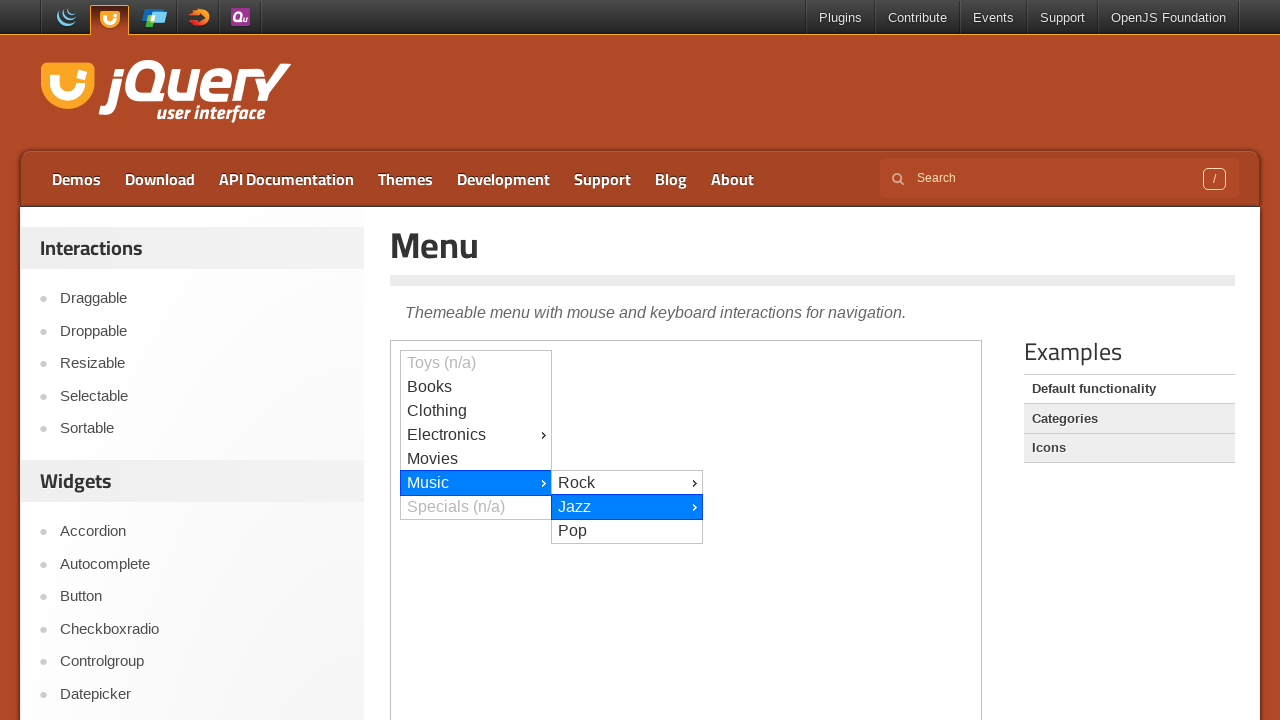

Waited 1 second for interaction after second menu click
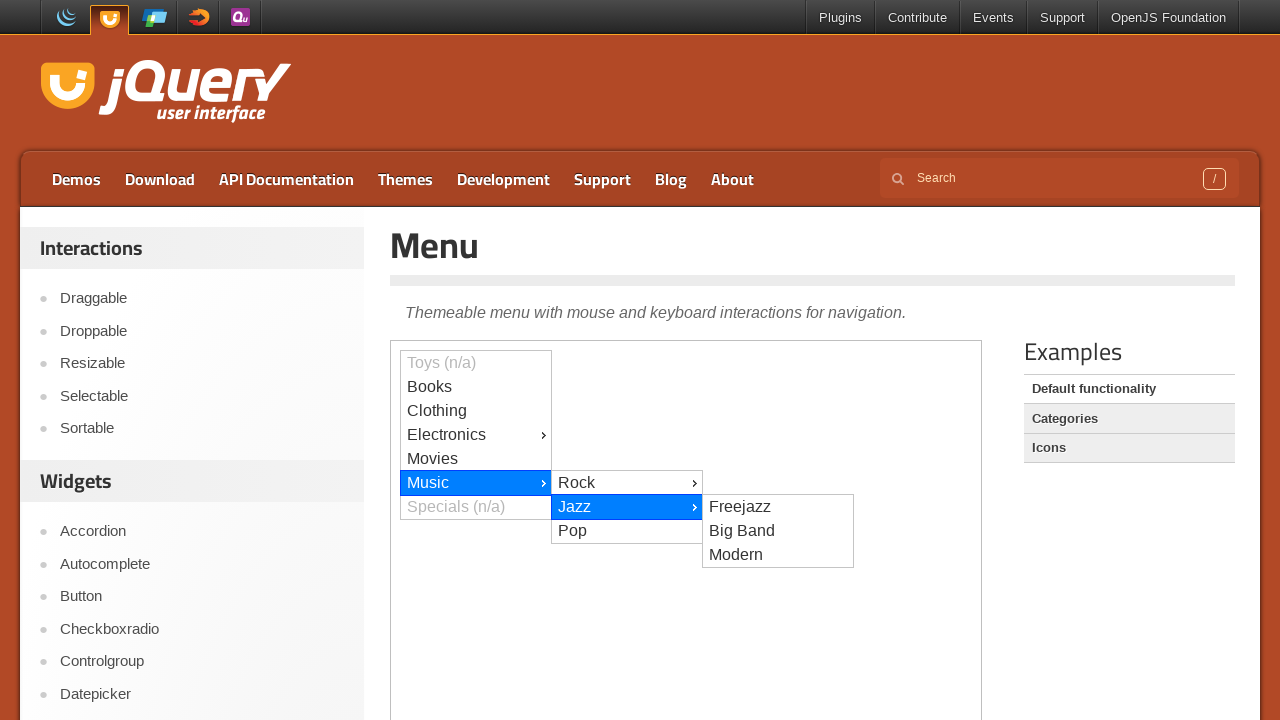

Clicked on third menu item (ui-id-16) at (778, 555) on iframe >> nth=0 >> internal:control=enter-frame >> #ui-id-16
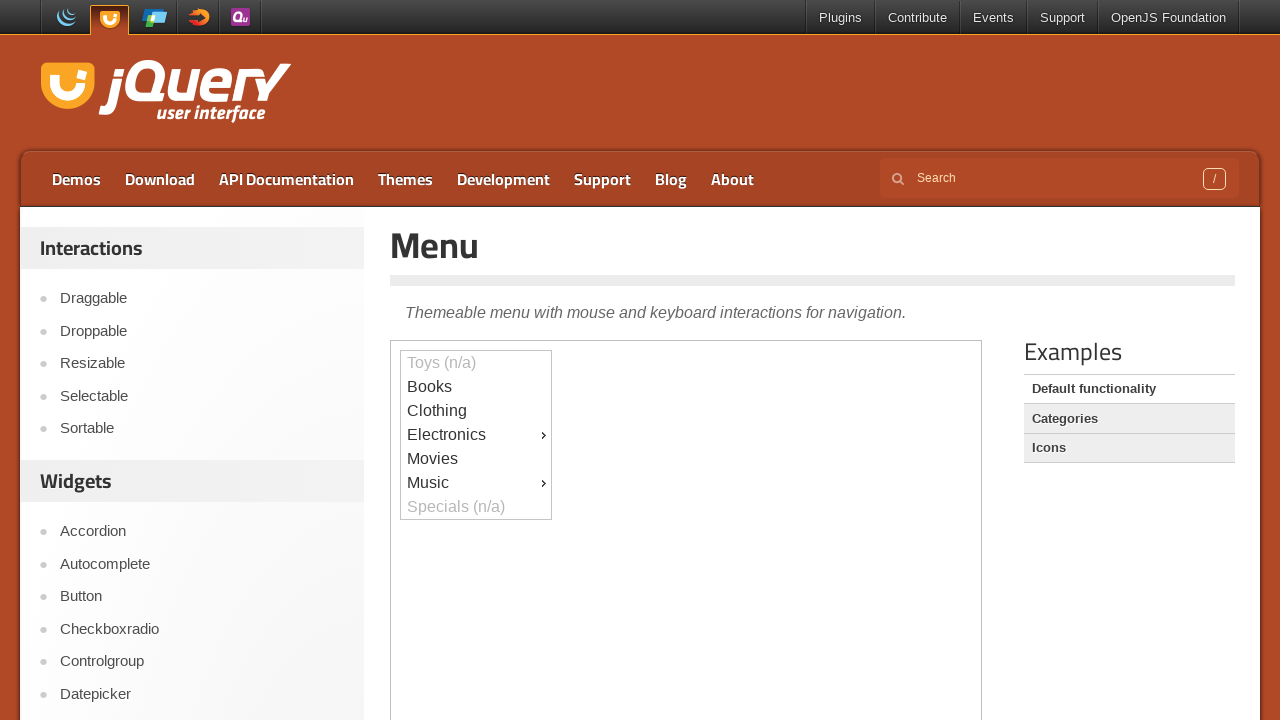

Waited 1 second for interaction after third menu click
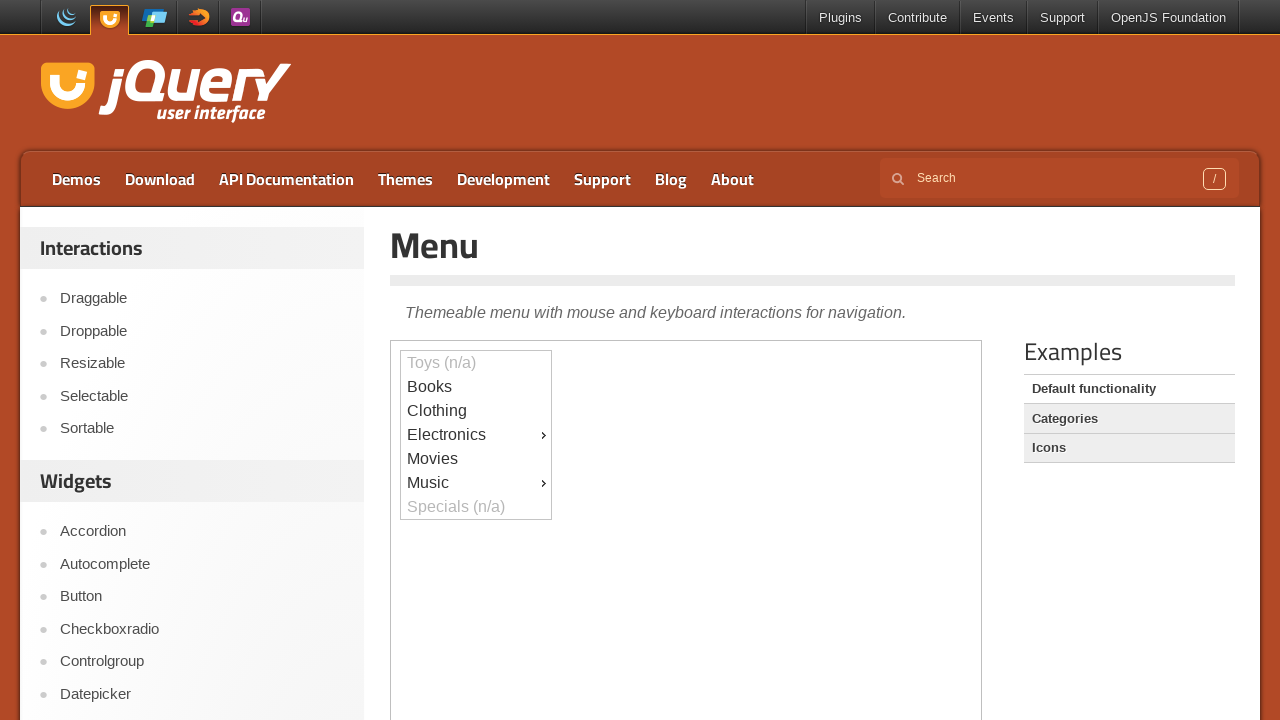

Hovered over first menu item (ui-id-9) at (476, 483) on iframe >> nth=0 >> internal:control=enter-frame >> #ui-id-9
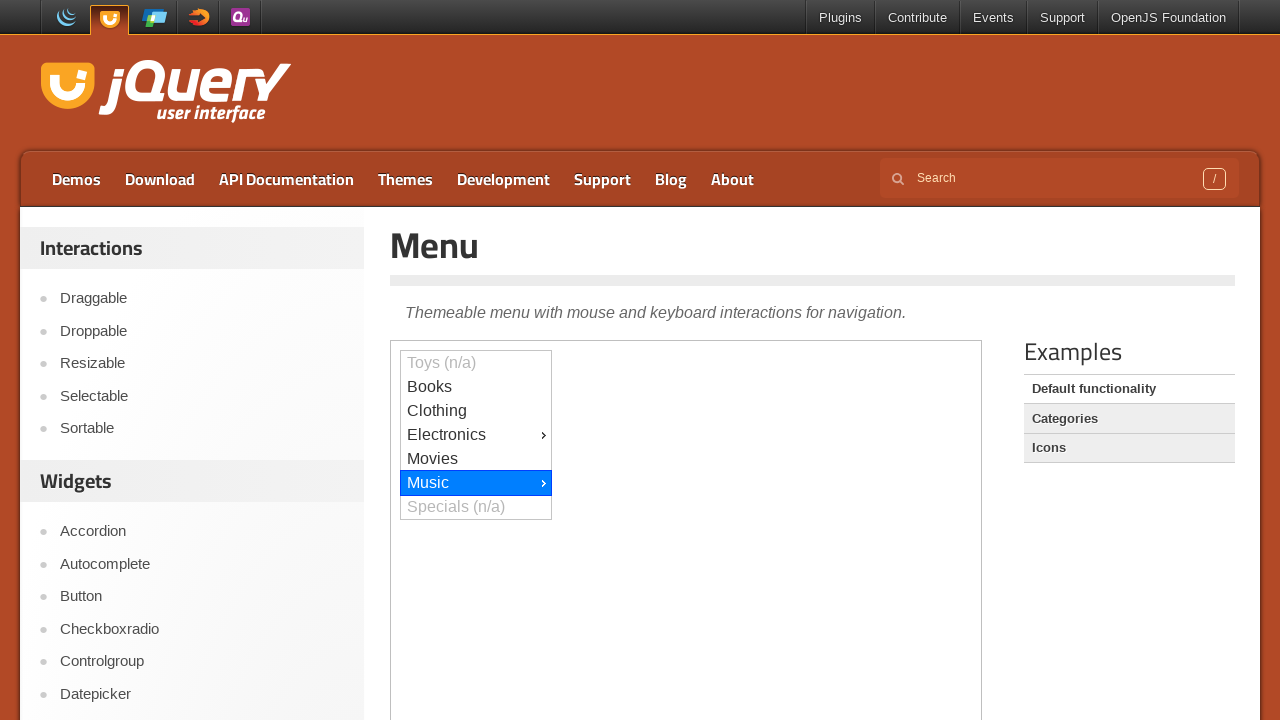

Hovered over second menu item (ui-id-13) at (627, 13) on iframe >> nth=0 >> internal:control=enter-frame >> #ui-id-13
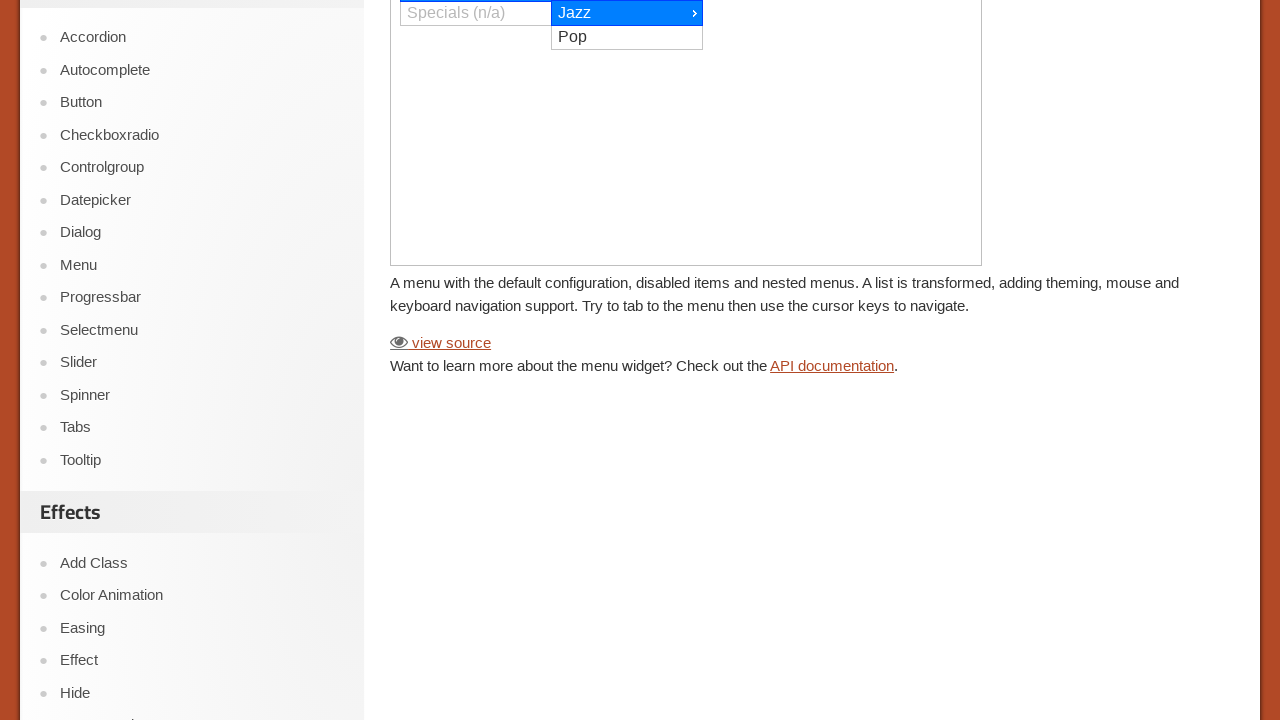

Hovered over third menu item (ui-id-16) at (778, 13) on iframe >> nth=0 >> internal:control=enter-frame >> #ui-id-16
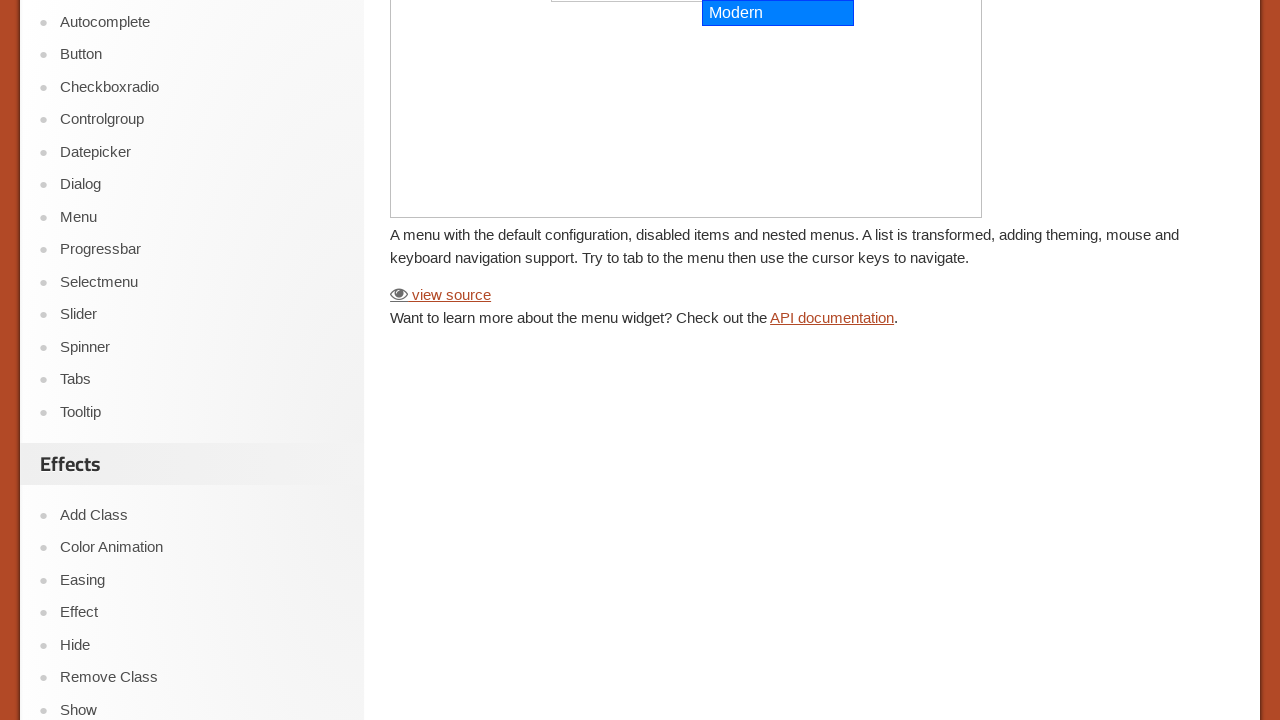

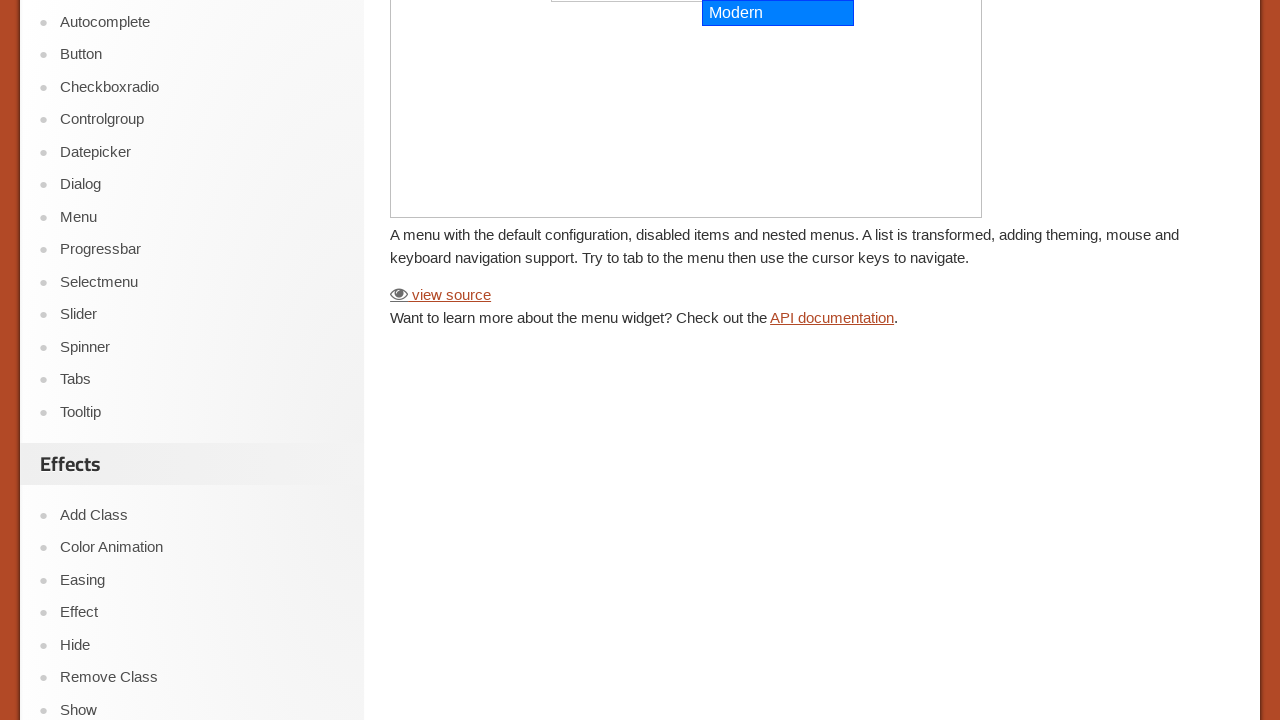